Tests the jQuery UI Draggable demo by navigating to the Draggable page, switching to the demo iframe, and performing a drag operation on the draggable element.

Starting URL: https://jqueryui.com/

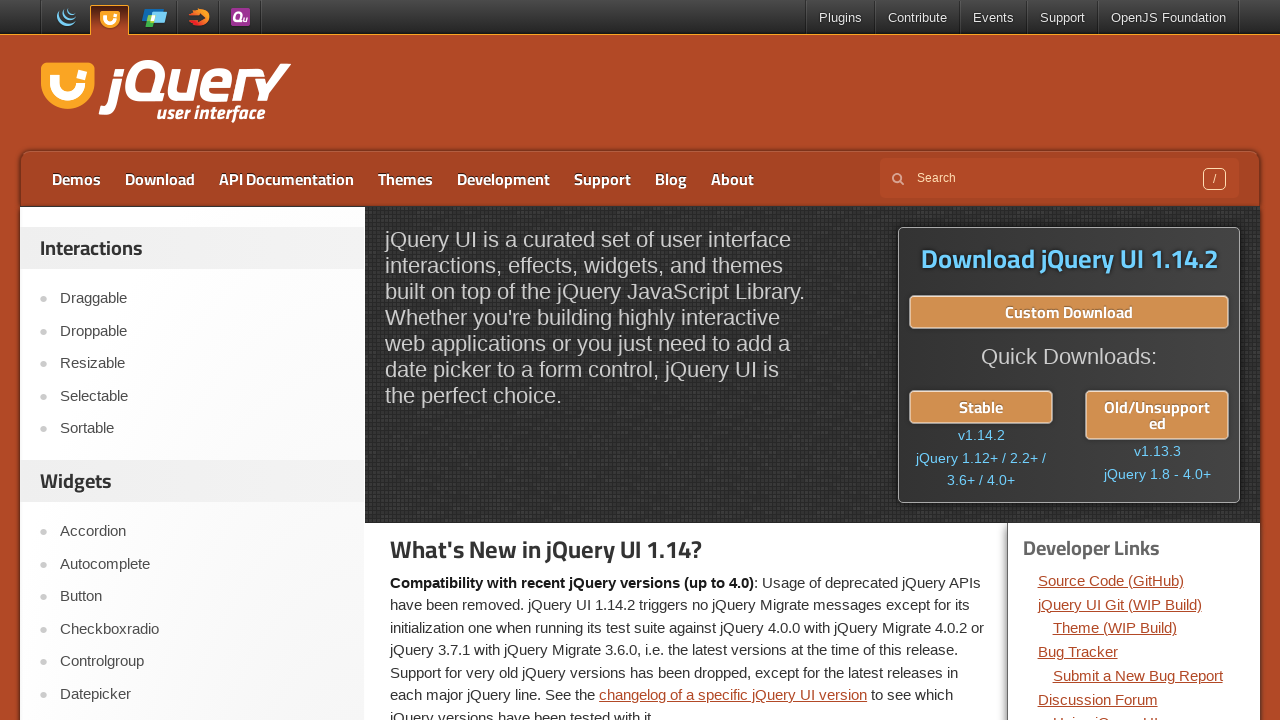

Set viewport size to 1920x1080
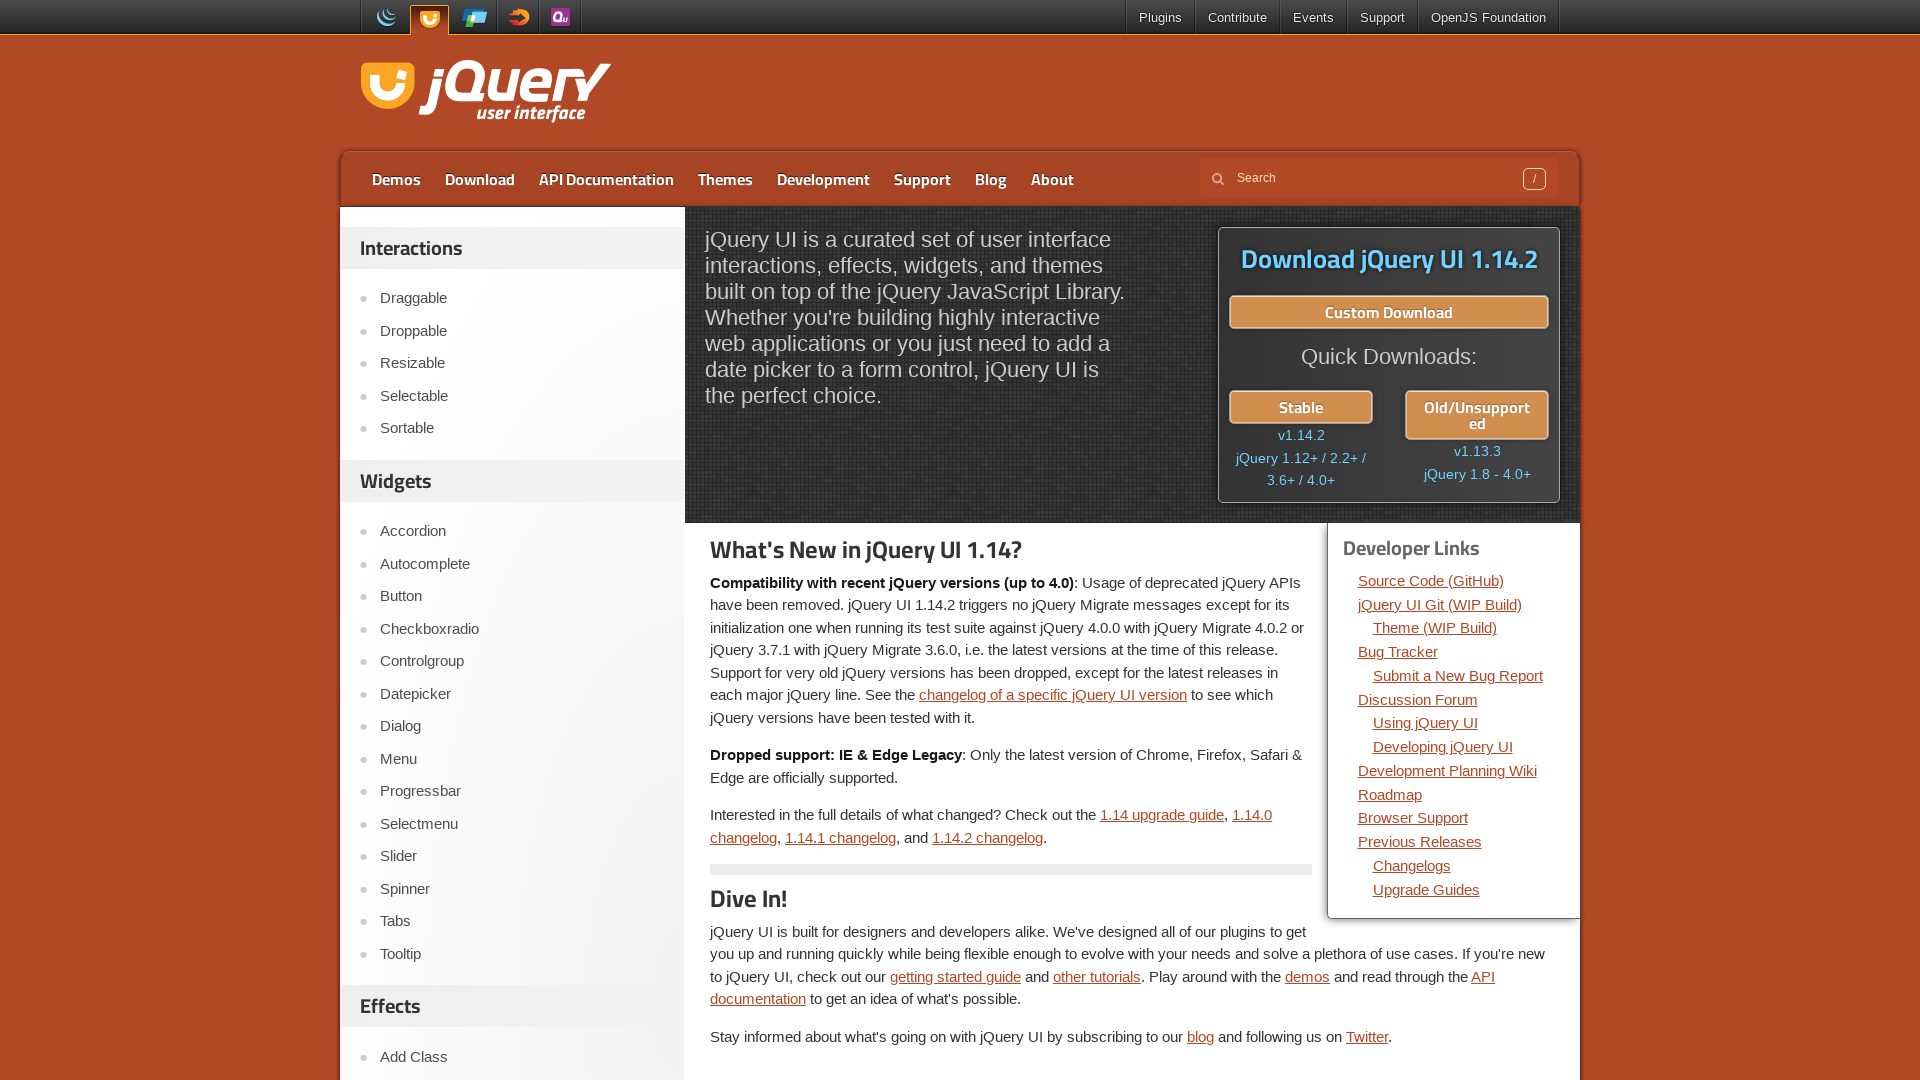

Clicked on Draggable link to navigate to demo page at (522, 299) on a:text('Draggable')
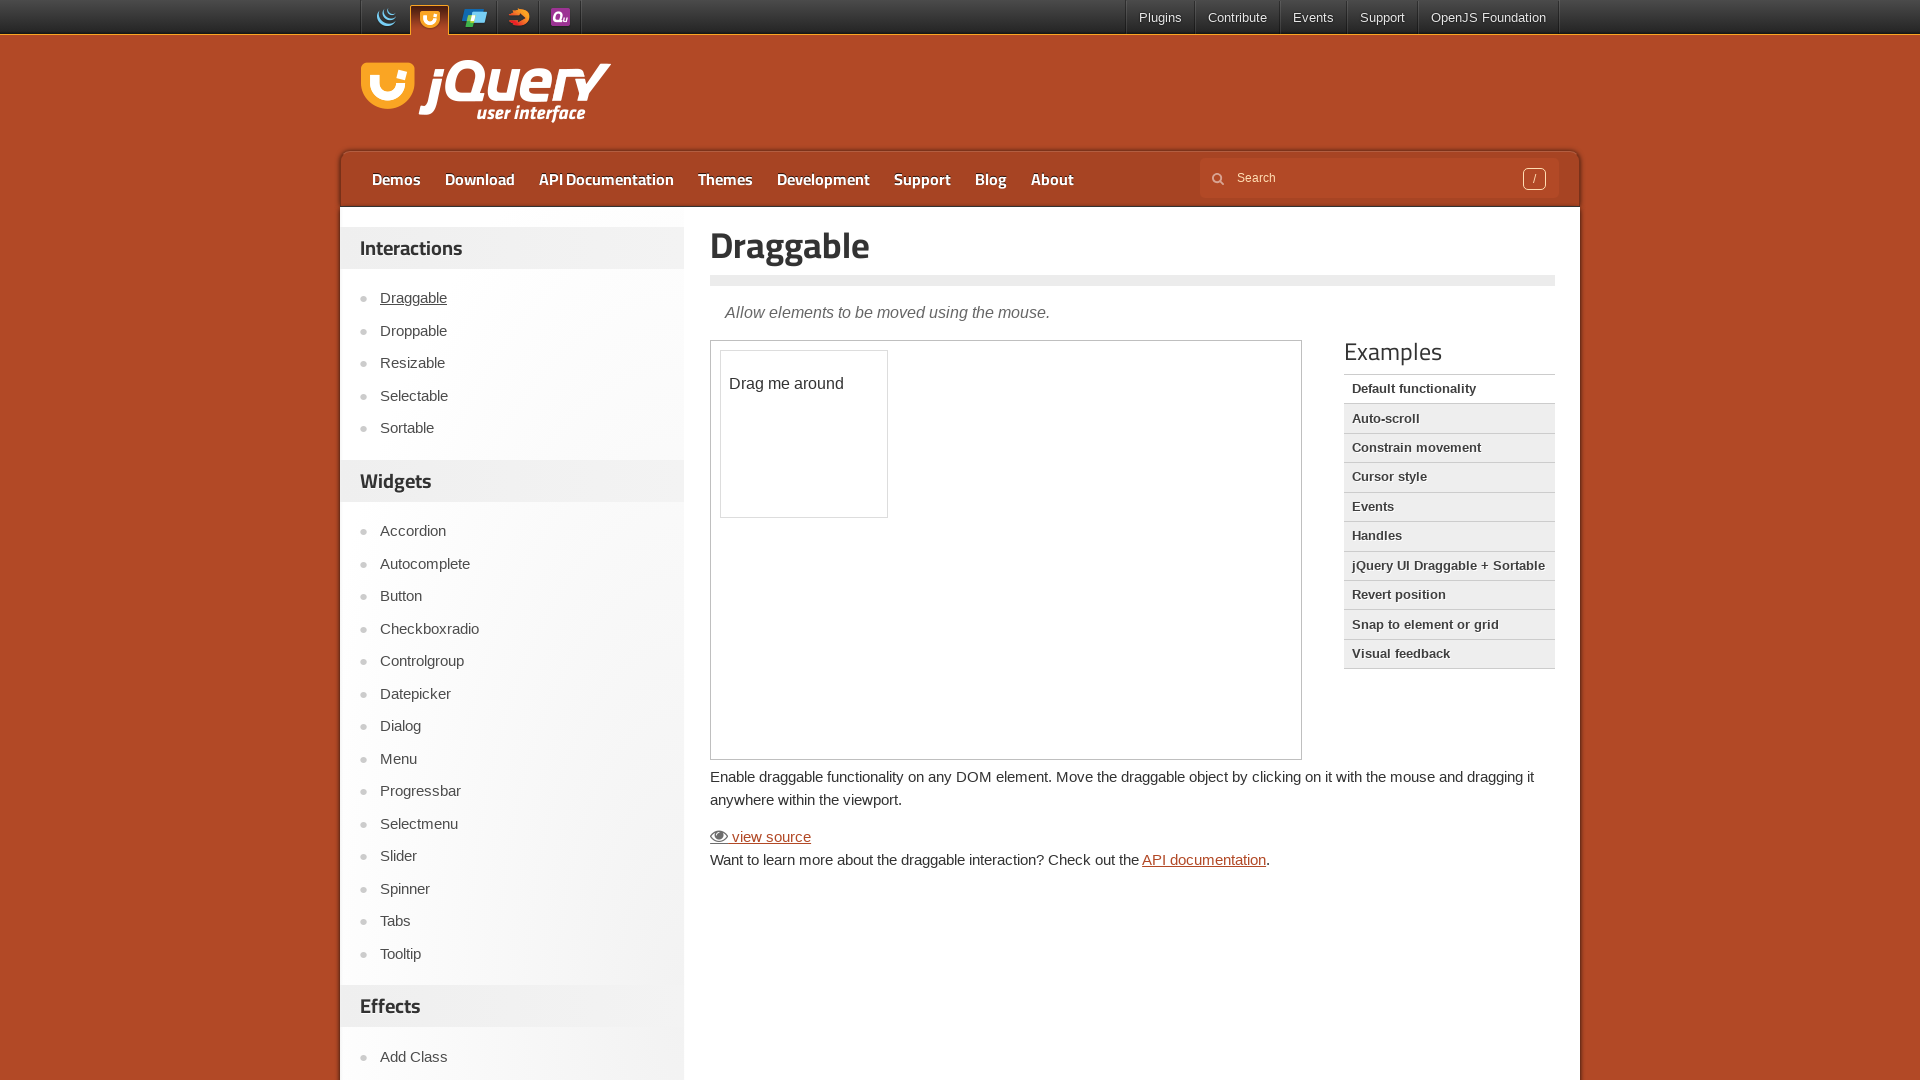

Located the demo iframe element
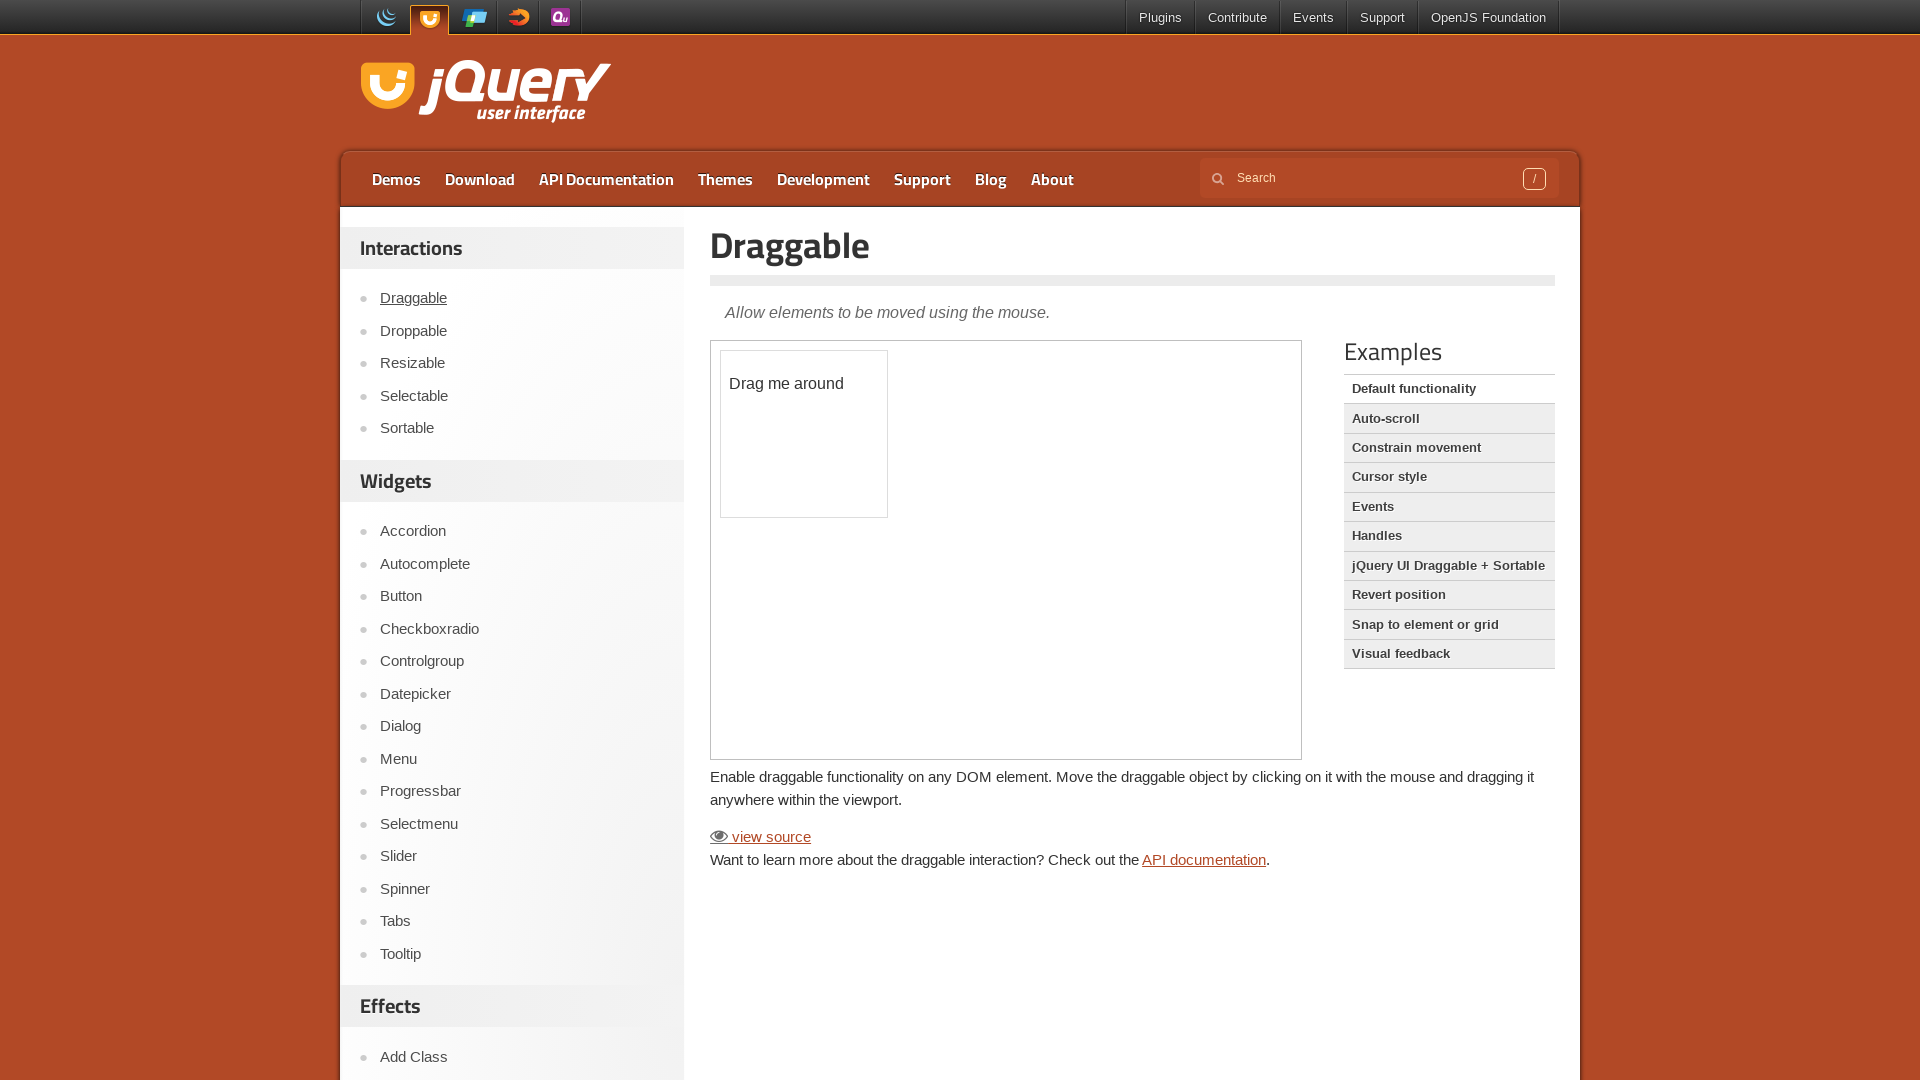

Located the draggable element within iframe
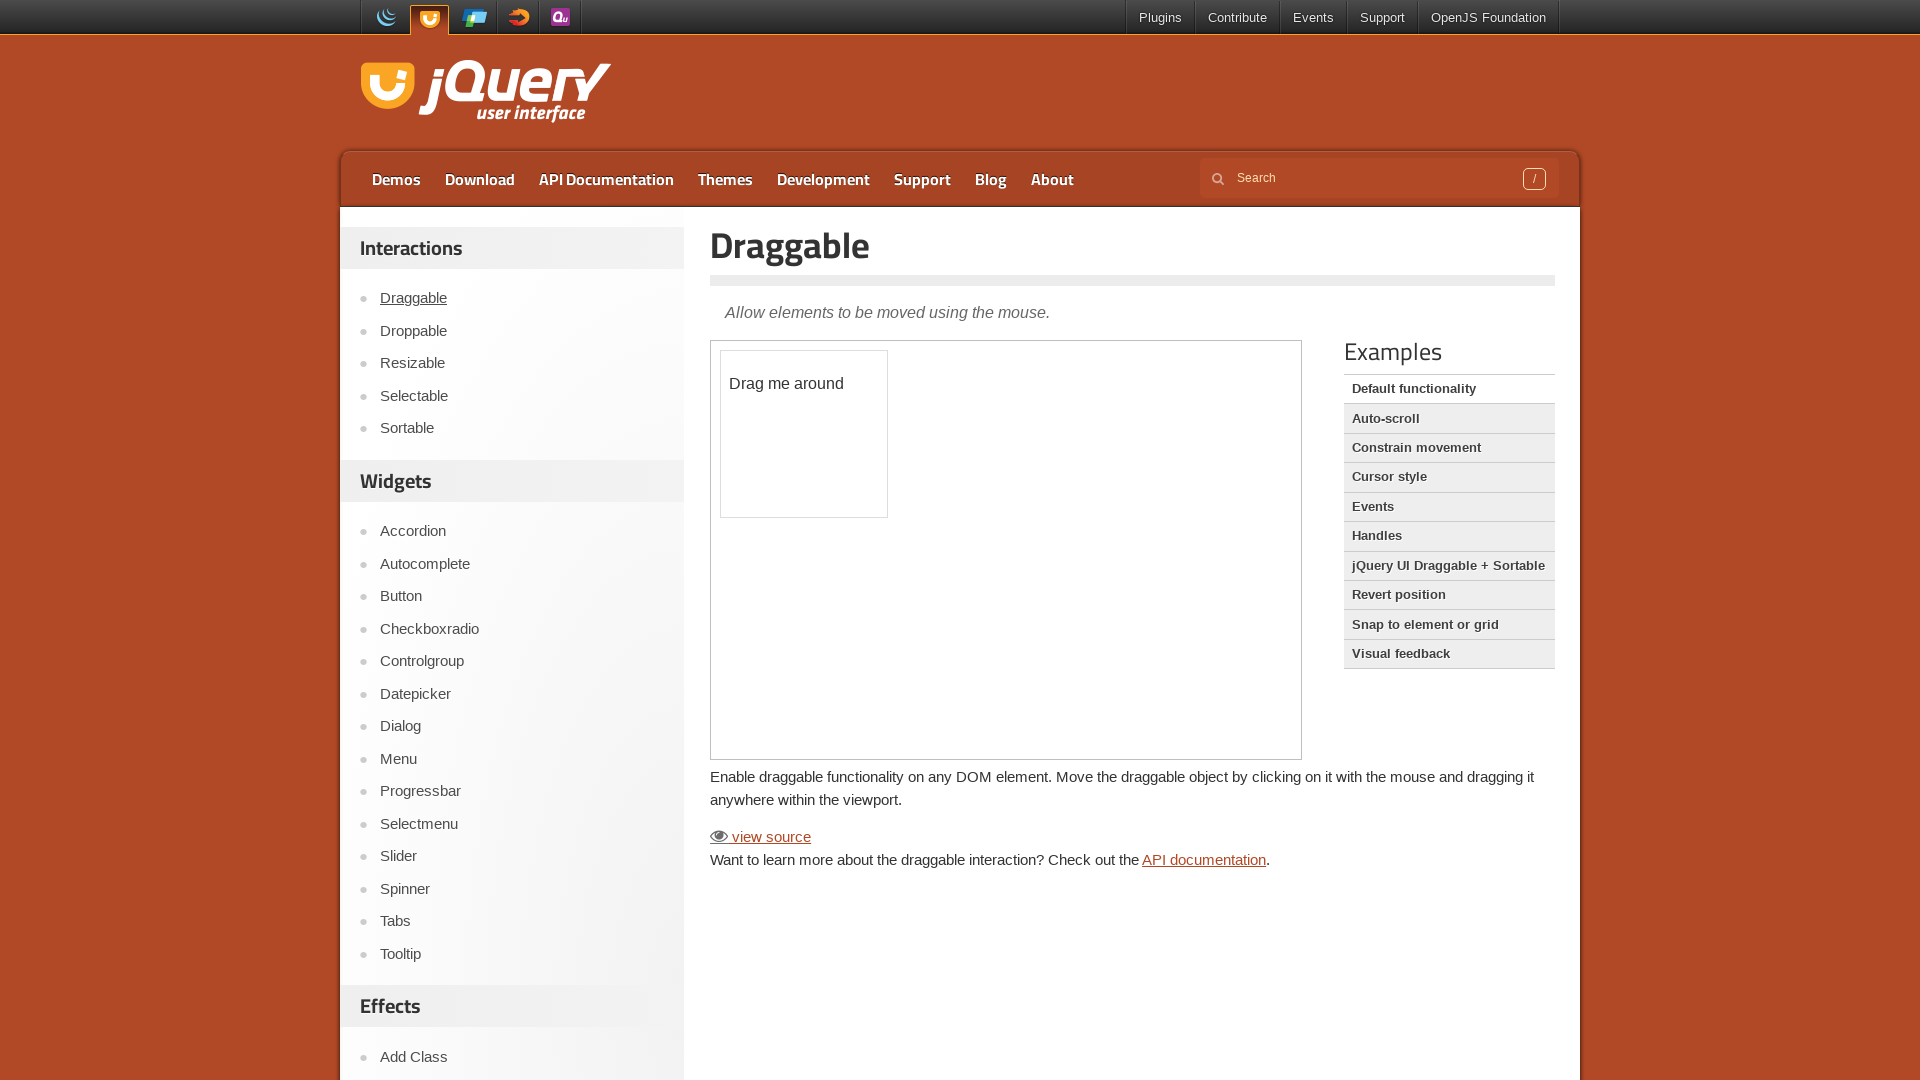

Draggable element became visible and ready
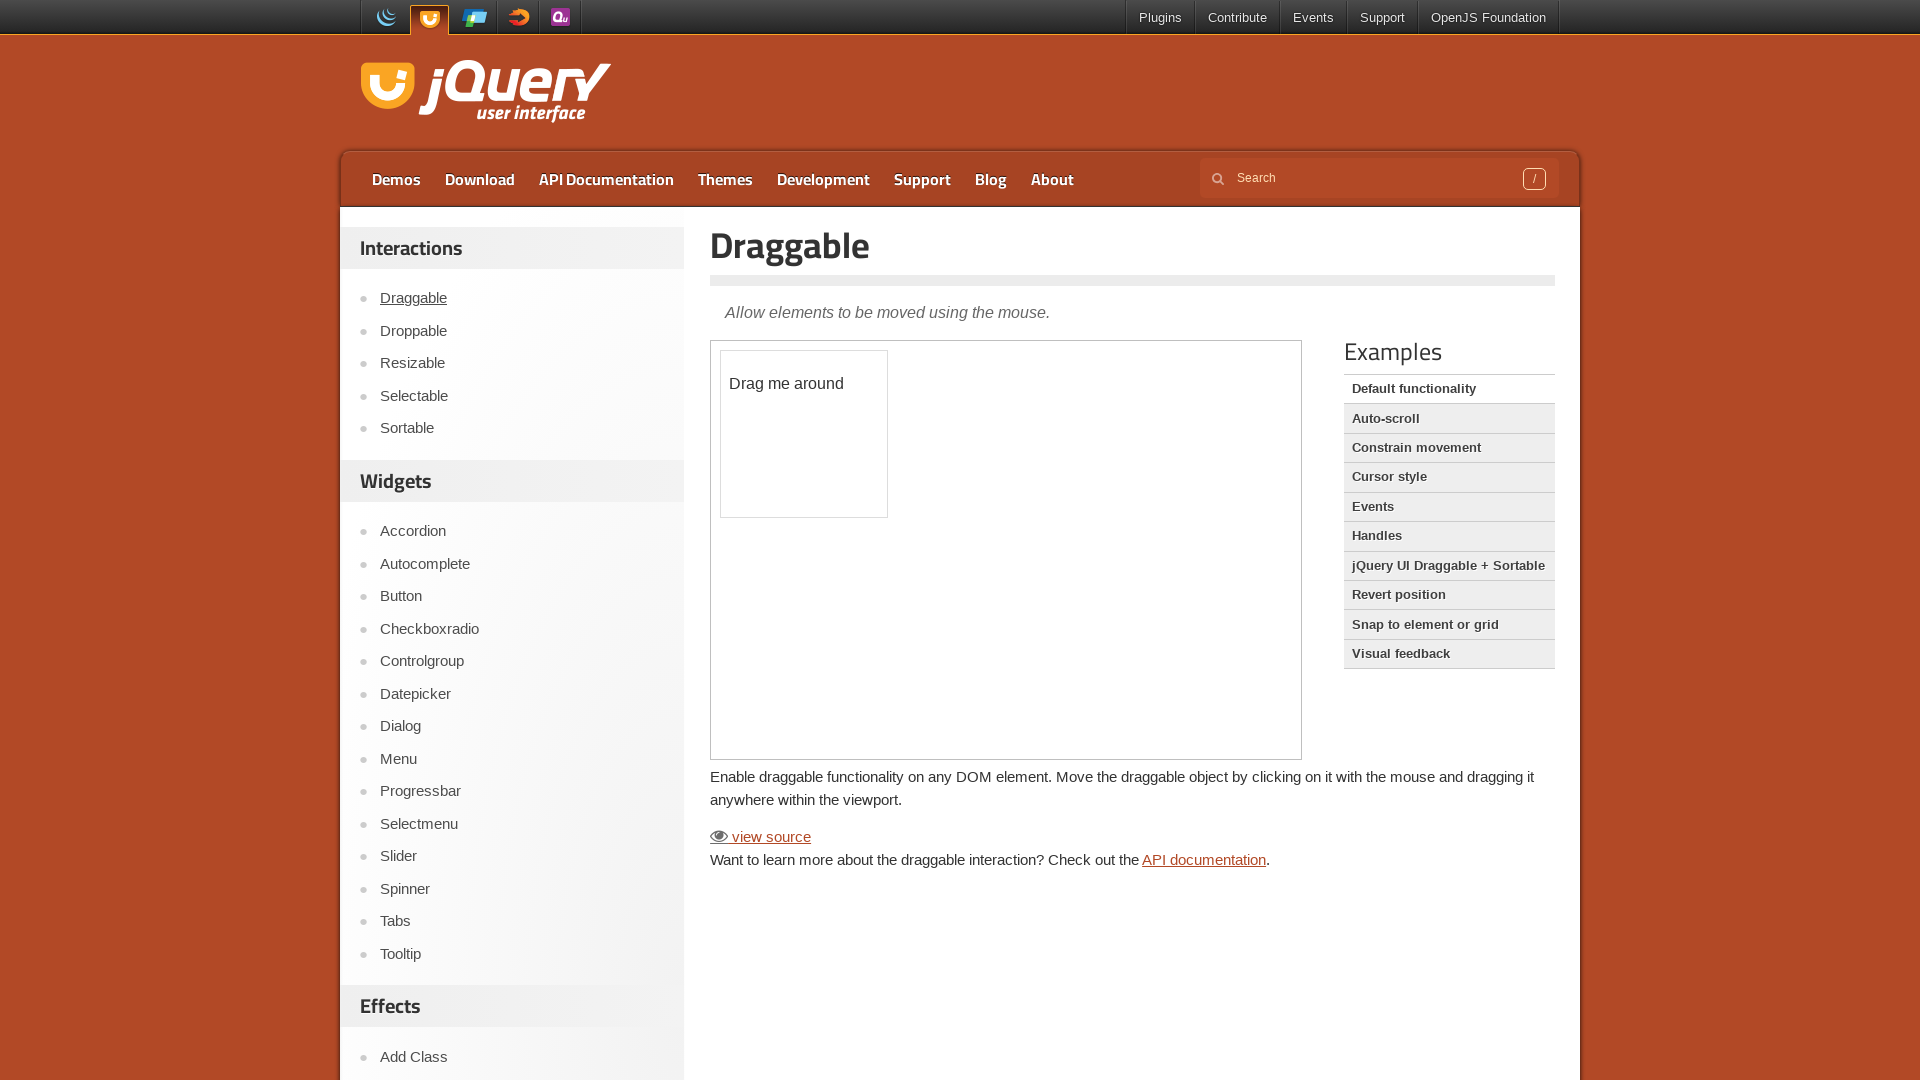

Performed drag operation on draggable element to position (150, 150) at (871, 501)
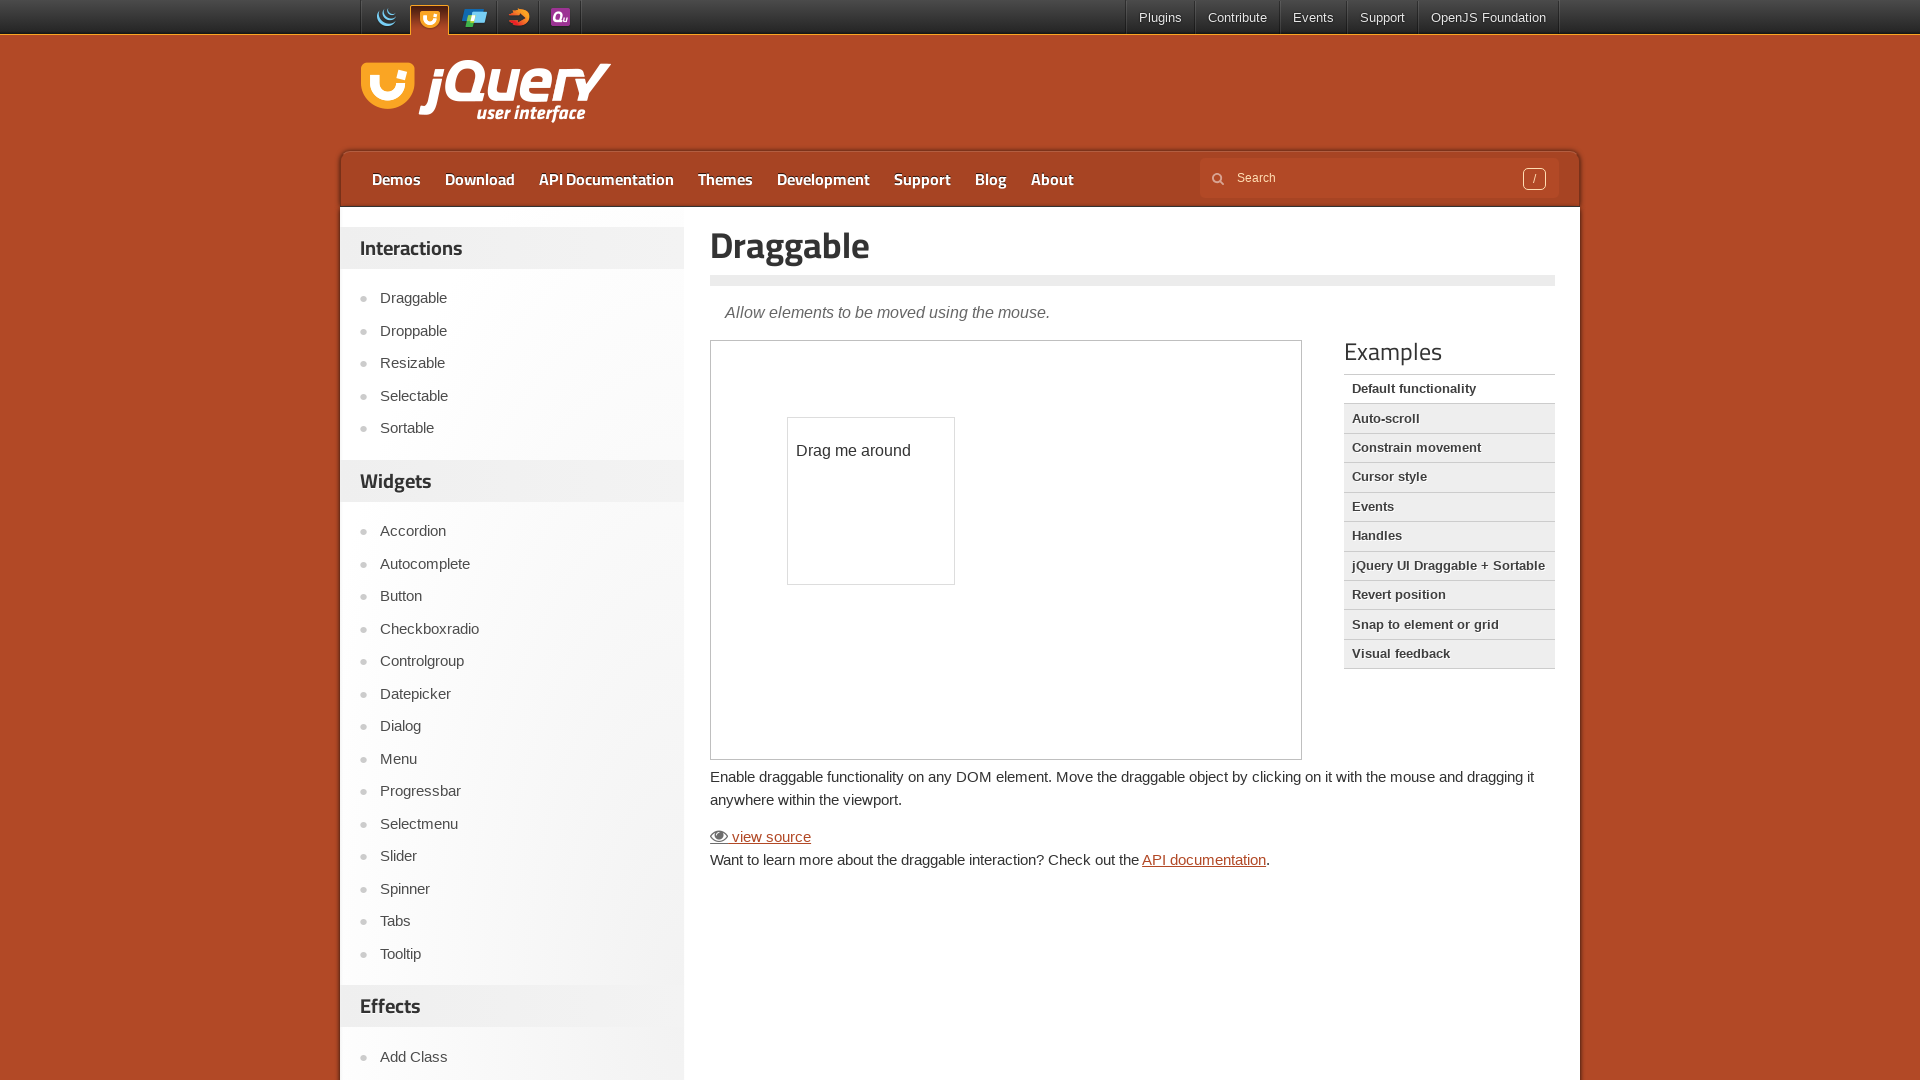

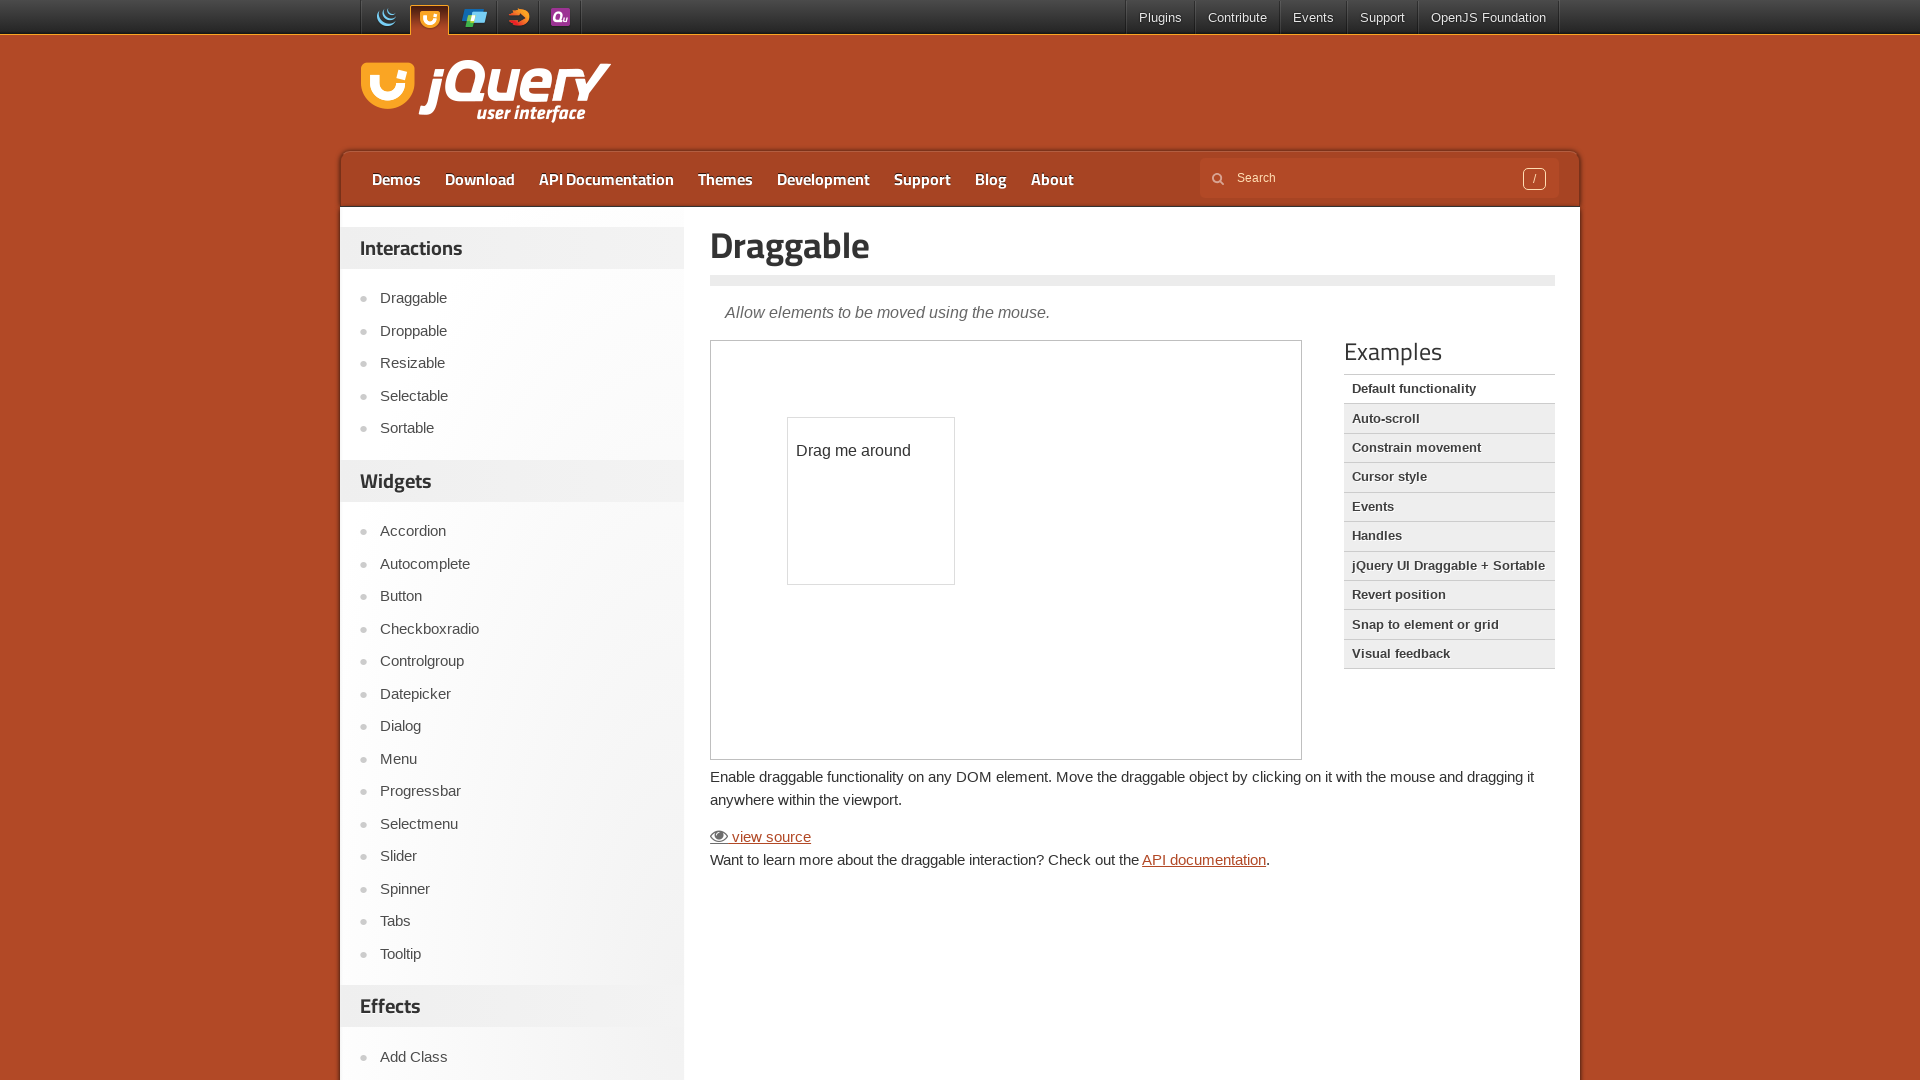